Tests the search functionality on W3Schools by entering "SQL Tutorial" in the search box, clicking the search button, and verifying the result page shows the correct title

Starting URL: https://www.w3schools.com/

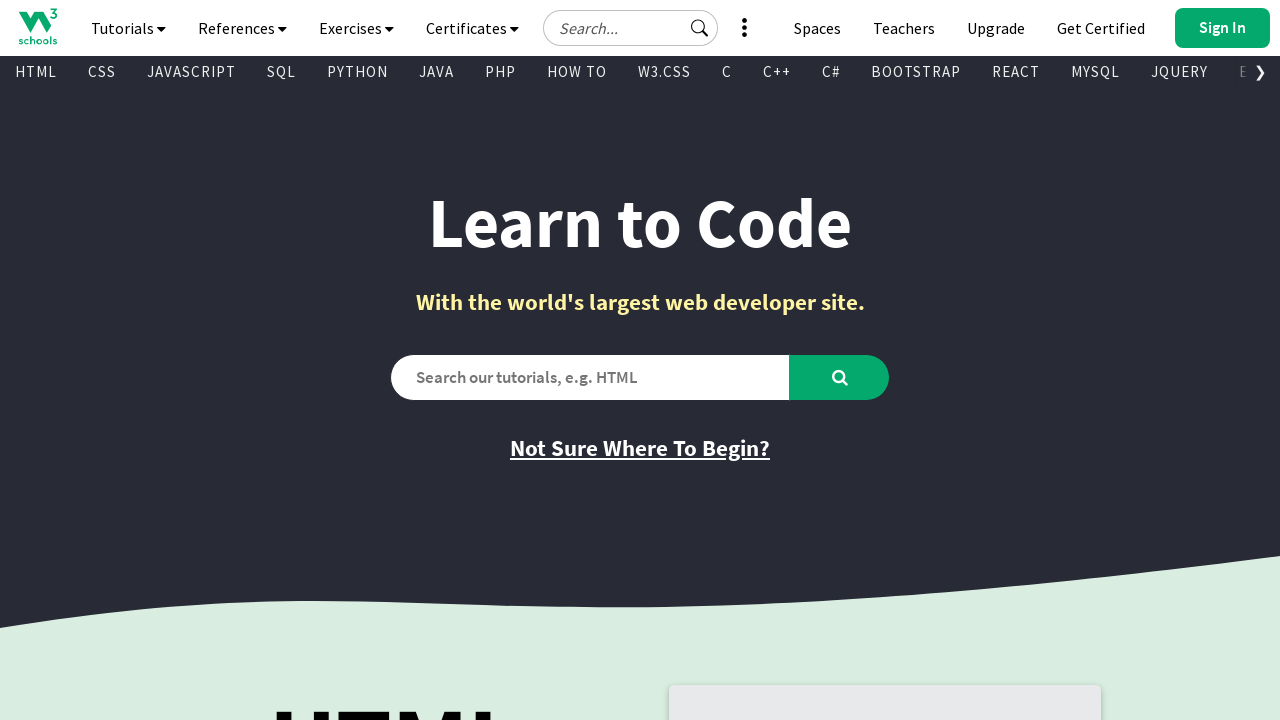

Filled search box with 'SQL Tutorial' on input#search2
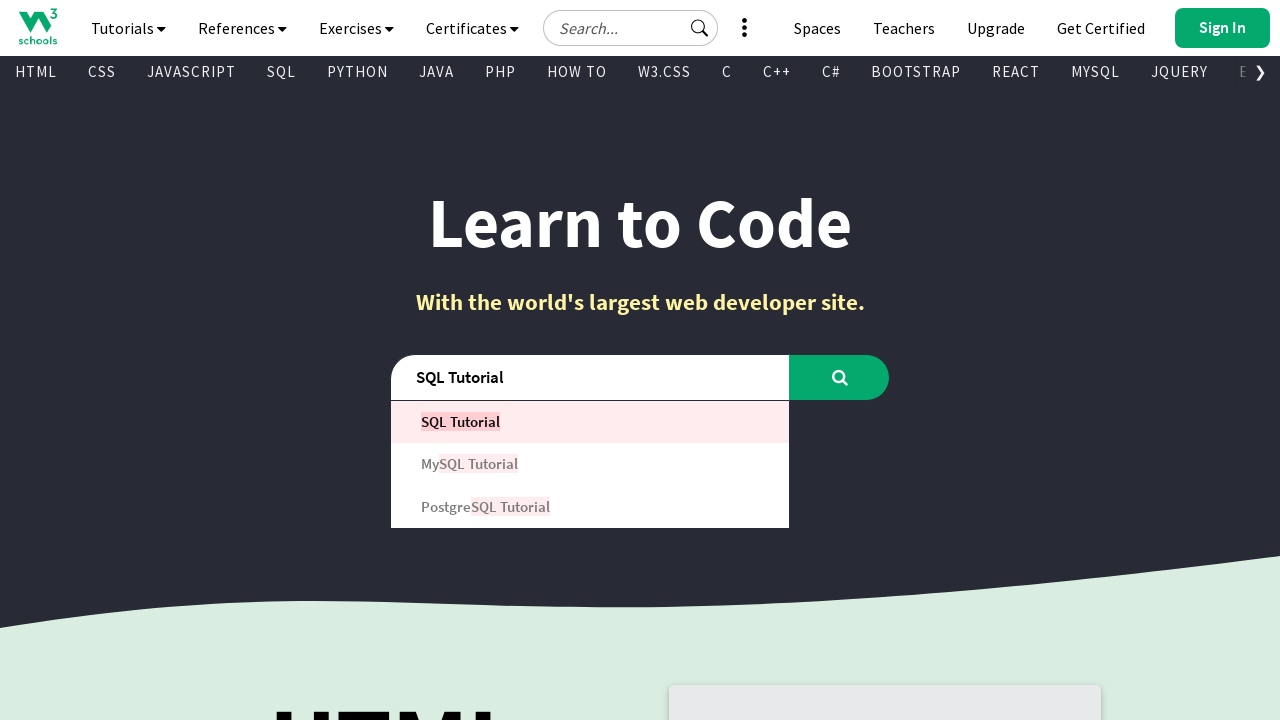

Clicked the search button at (840, 377) on button#learntocode_searchbtn
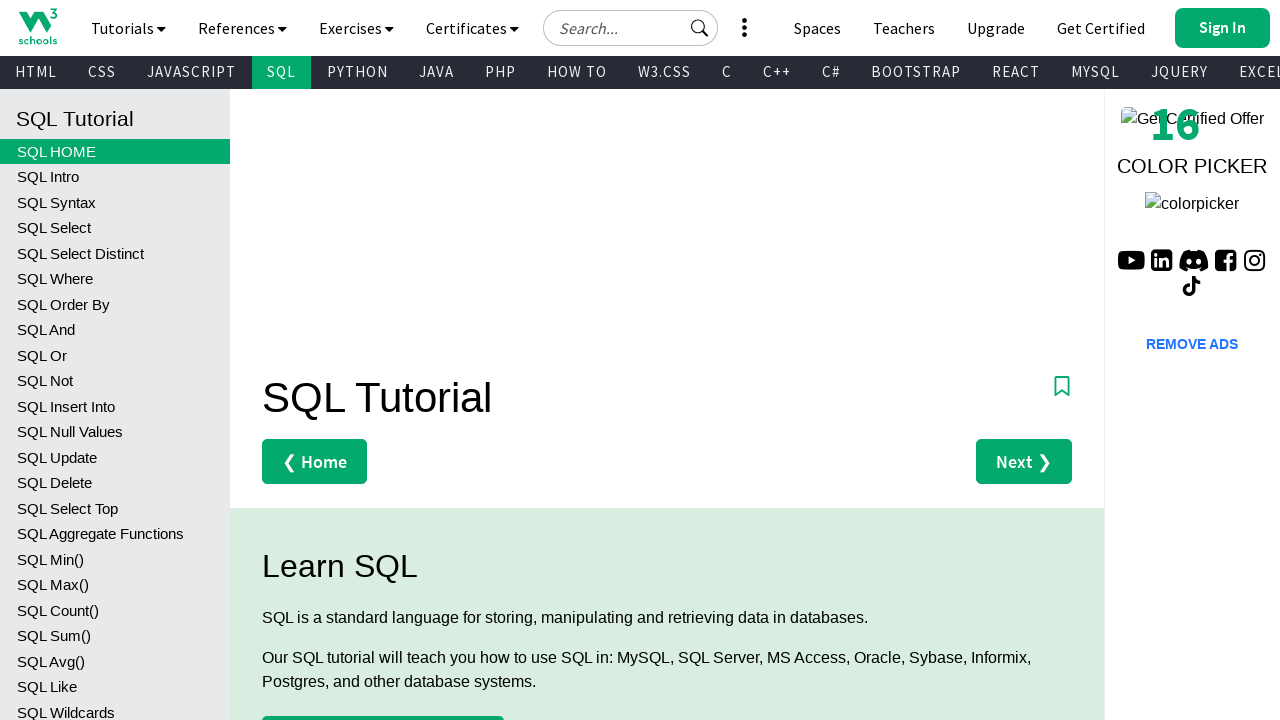

Result page loaded and title verified
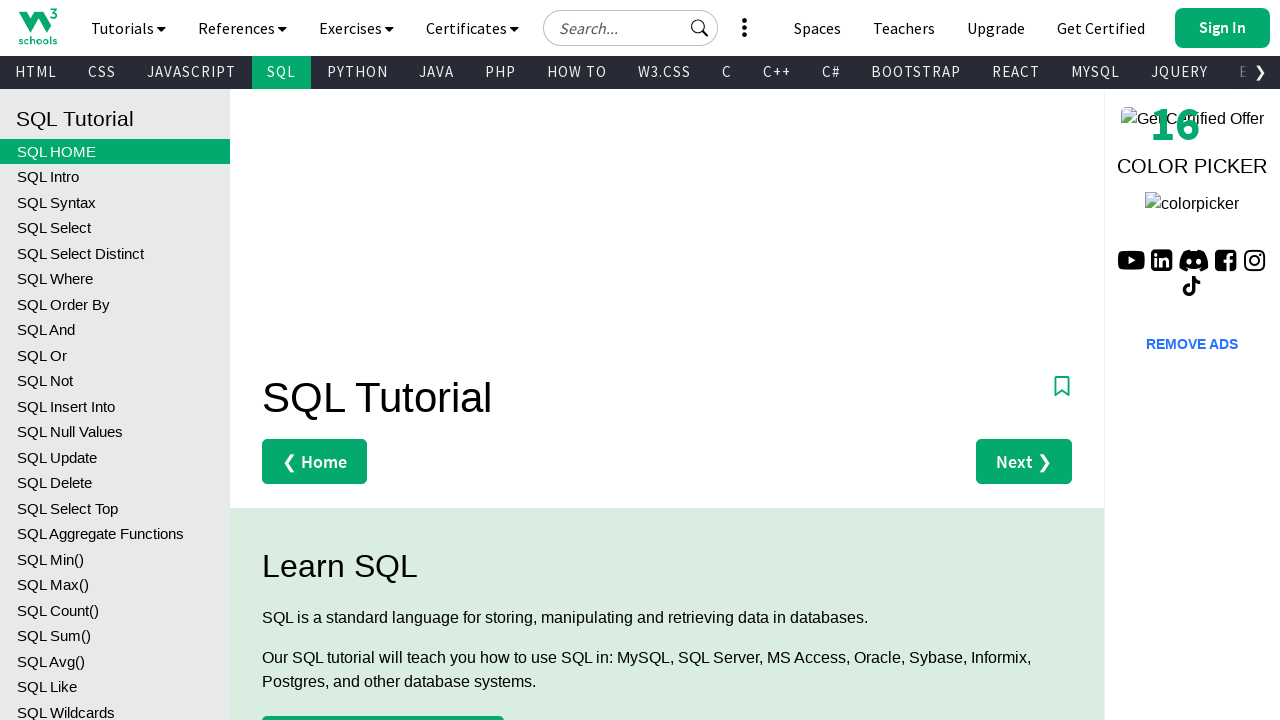

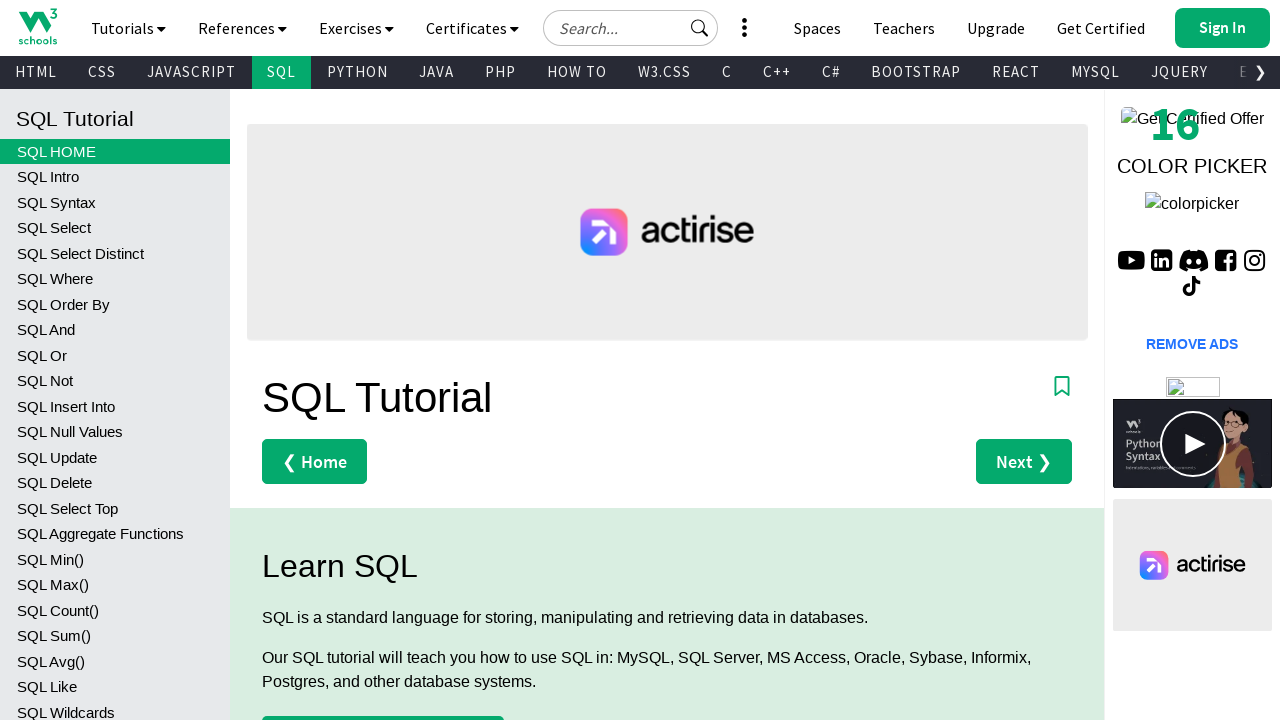